Tests adding a new customer in a banking application by navigating through the bank manager login and customer addition flow

Starting URL: https://www.globalsqa.com/angularJs-protractor/BankingProject/#/login

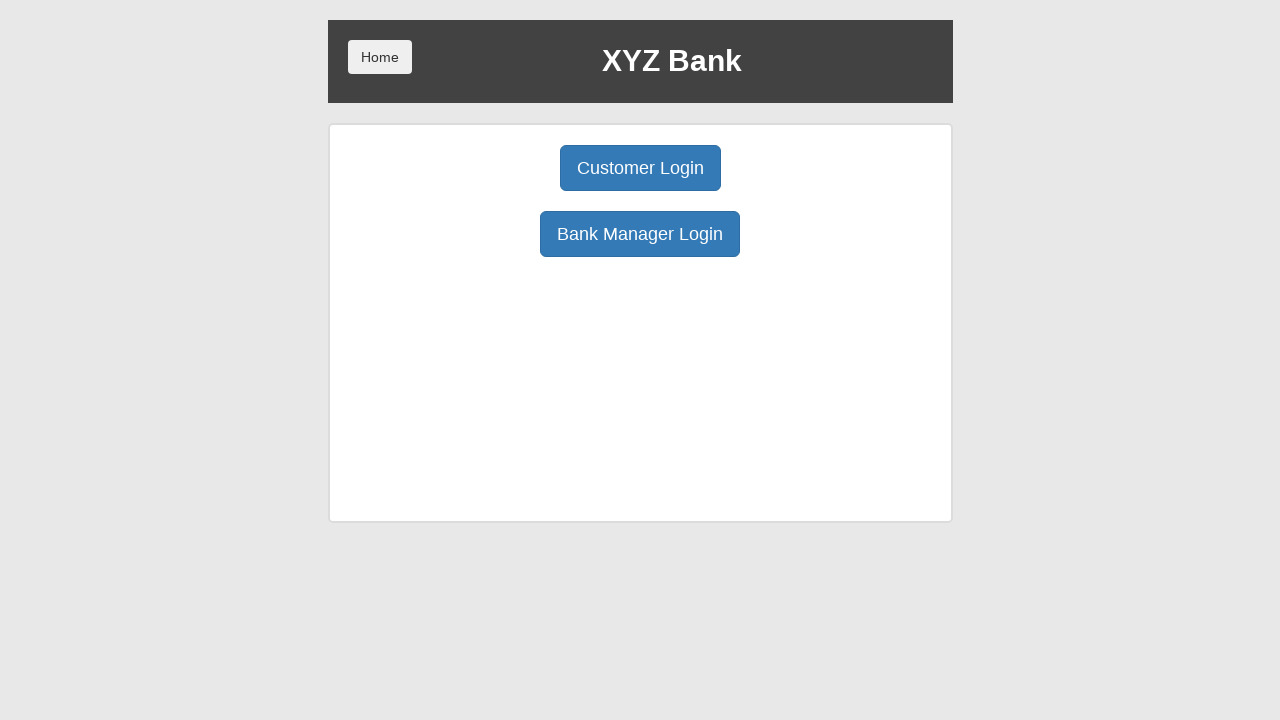

Clicked Bank Manager Login button at (640, 234) on button:has-text('Bank Manager Login')
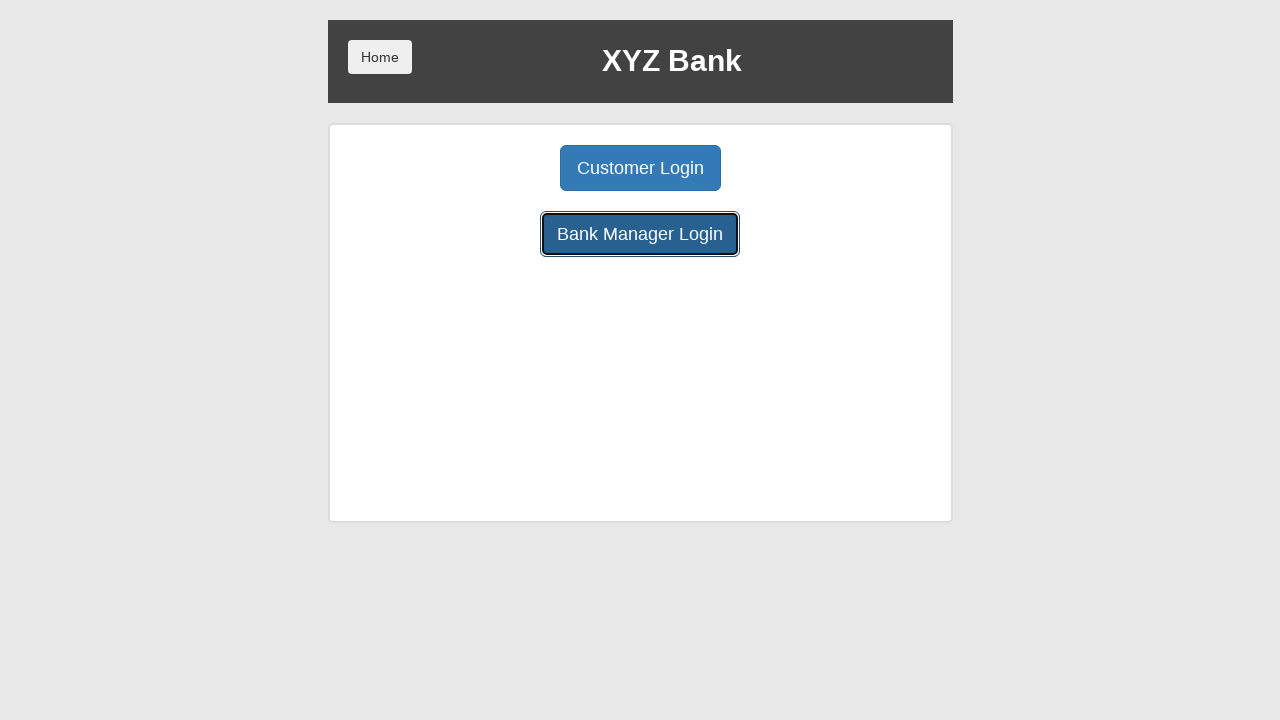

Add Customer button loaded and is visible
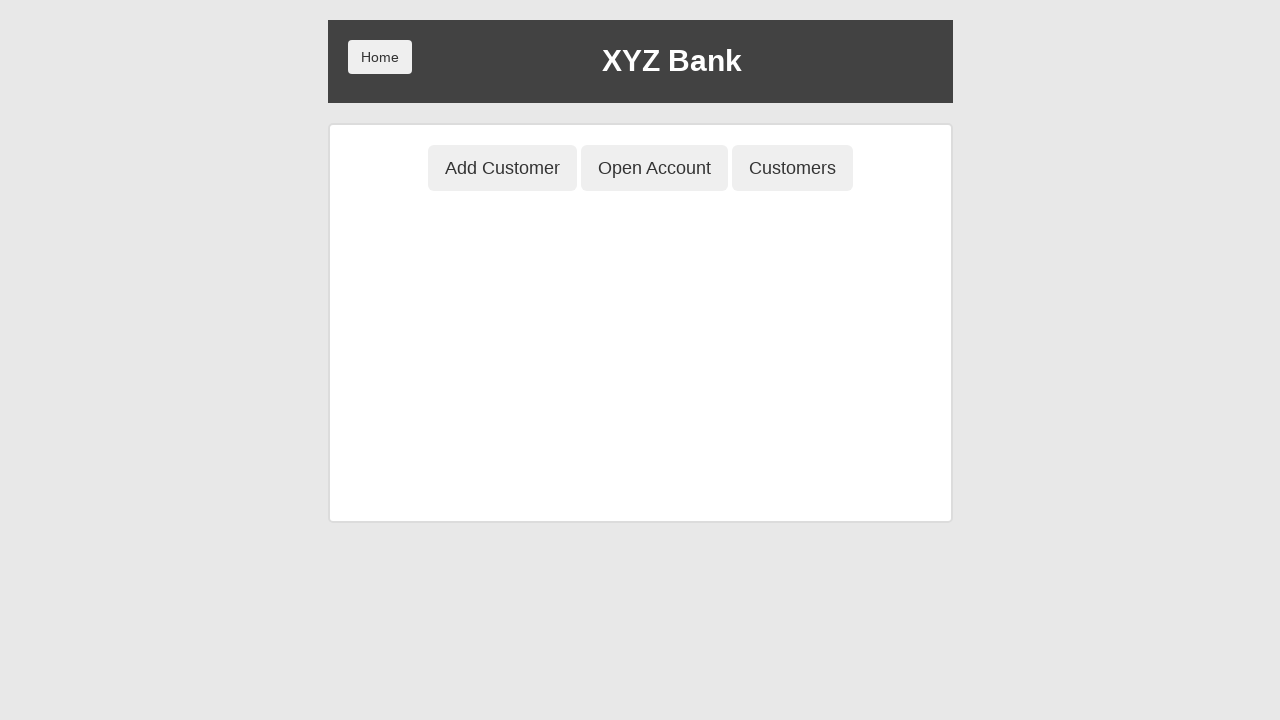

Clicked Add Customer button at (502, 168) on button[ng-click='addCust()']
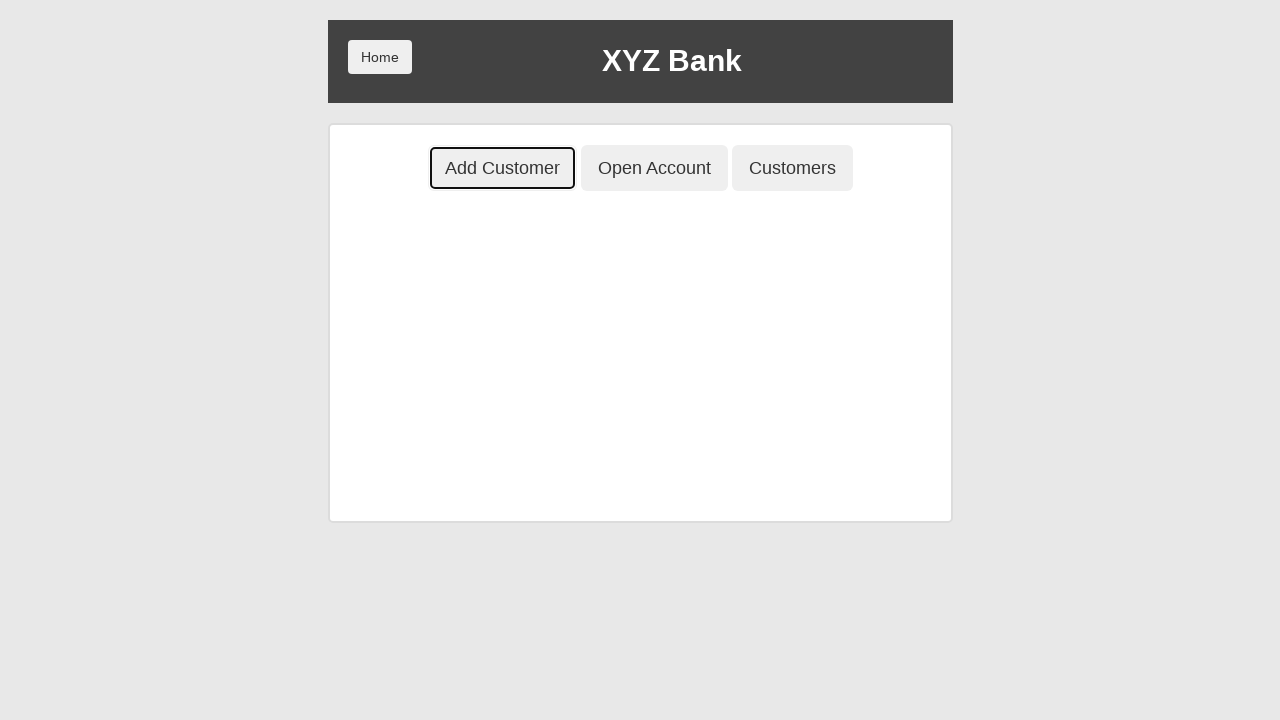

Filled First Name field with 'John' on input[placeholder='First Name']
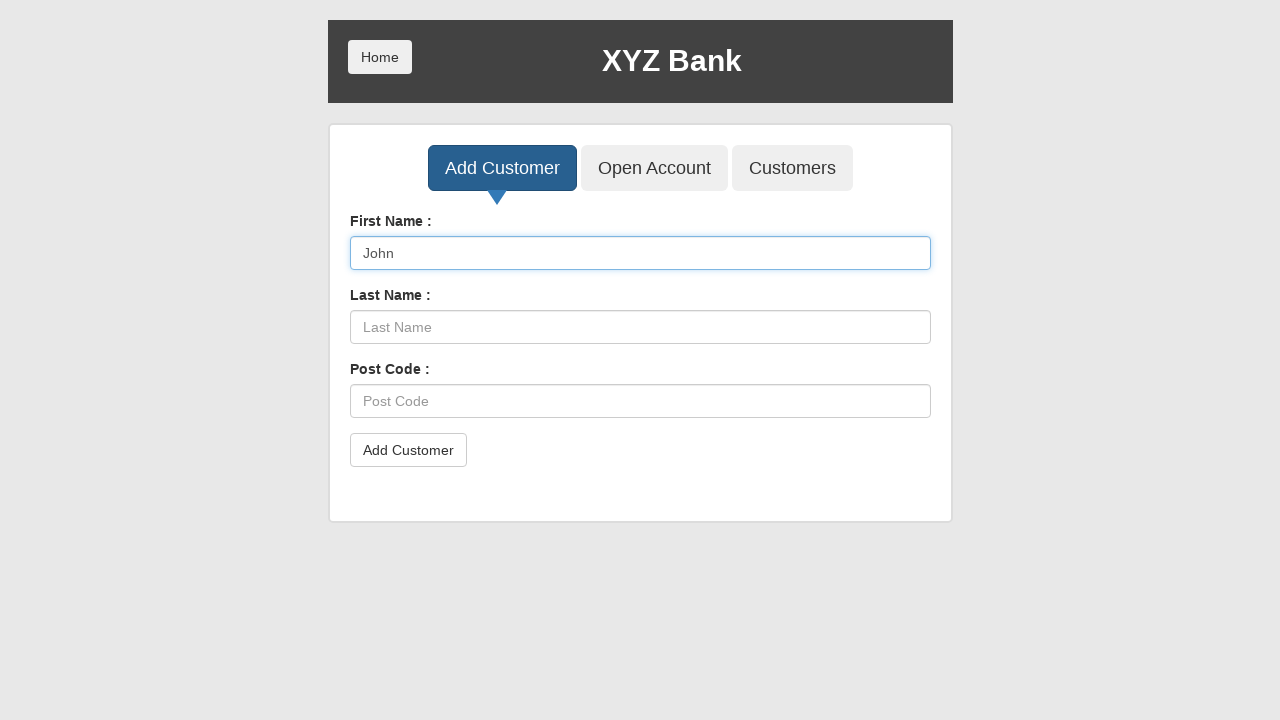

Filled Last Name field with 'Smith' on input[placeholder='Last Name']
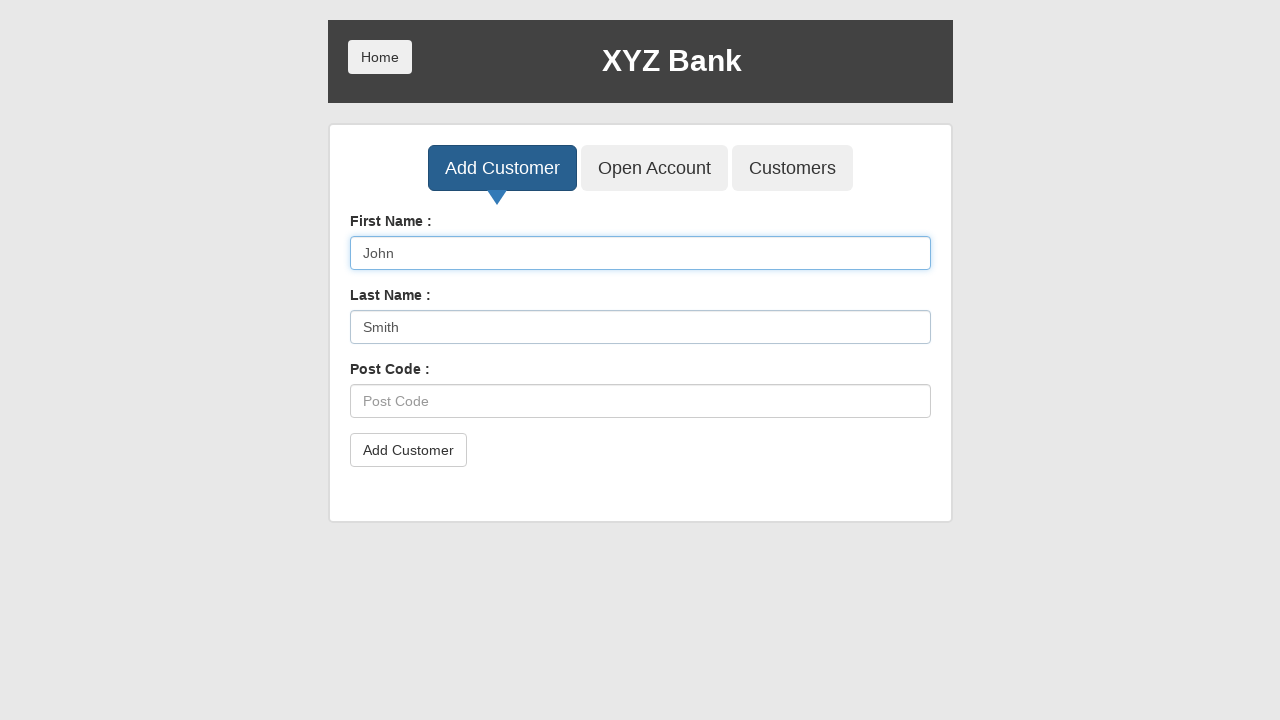

Filled Post Code field with '12345' on input[placeholder='Post Code']
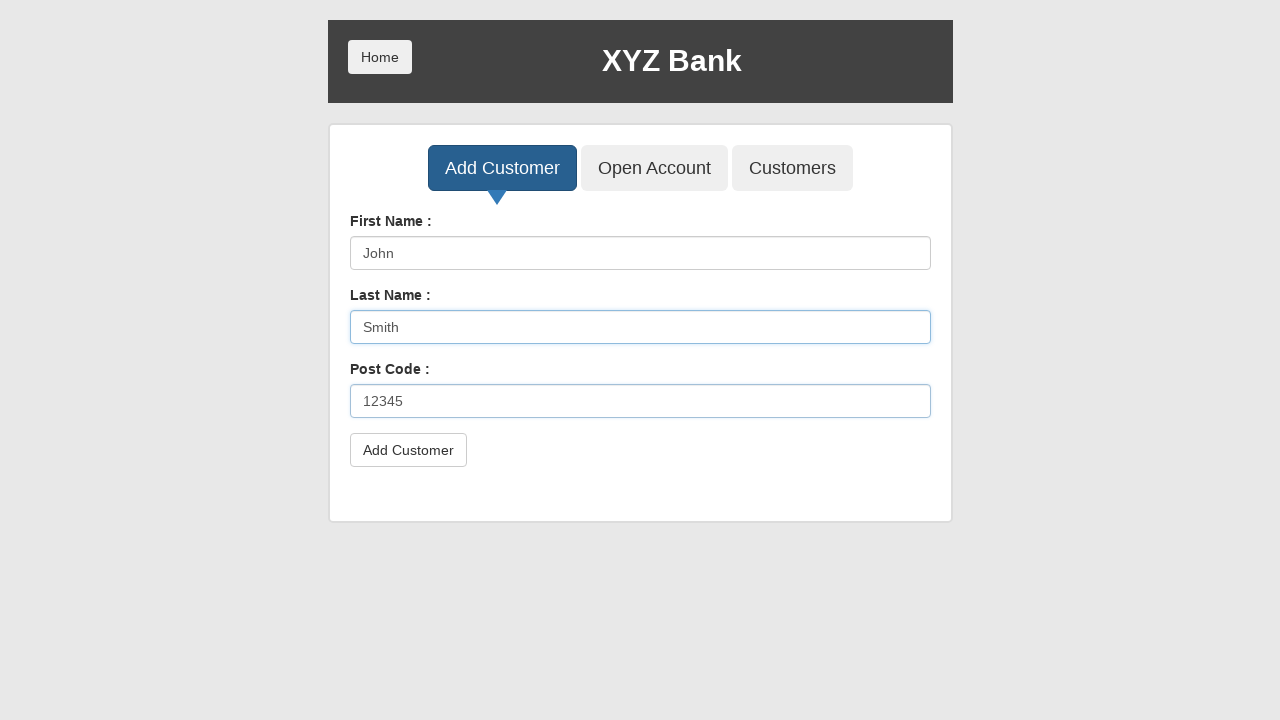

Clicked submit button to add customer at (408, 450) on button[type='submit']
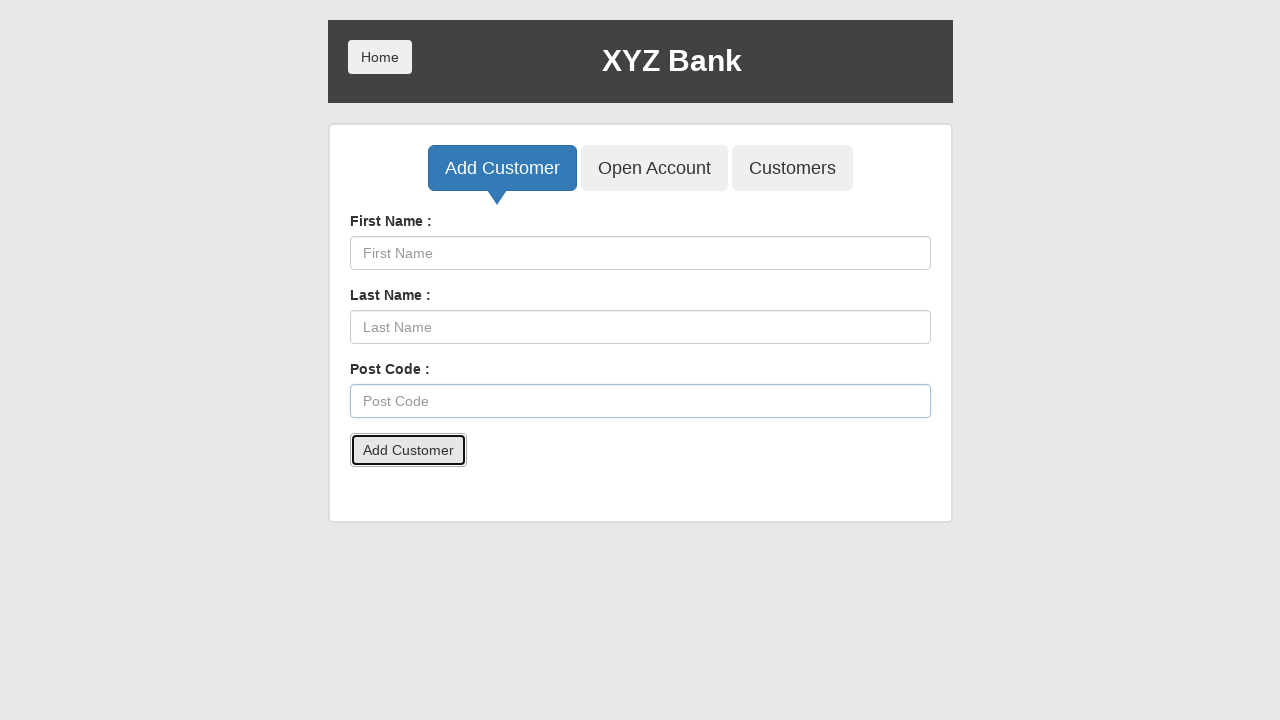

Set up dialog handler to accept alerts
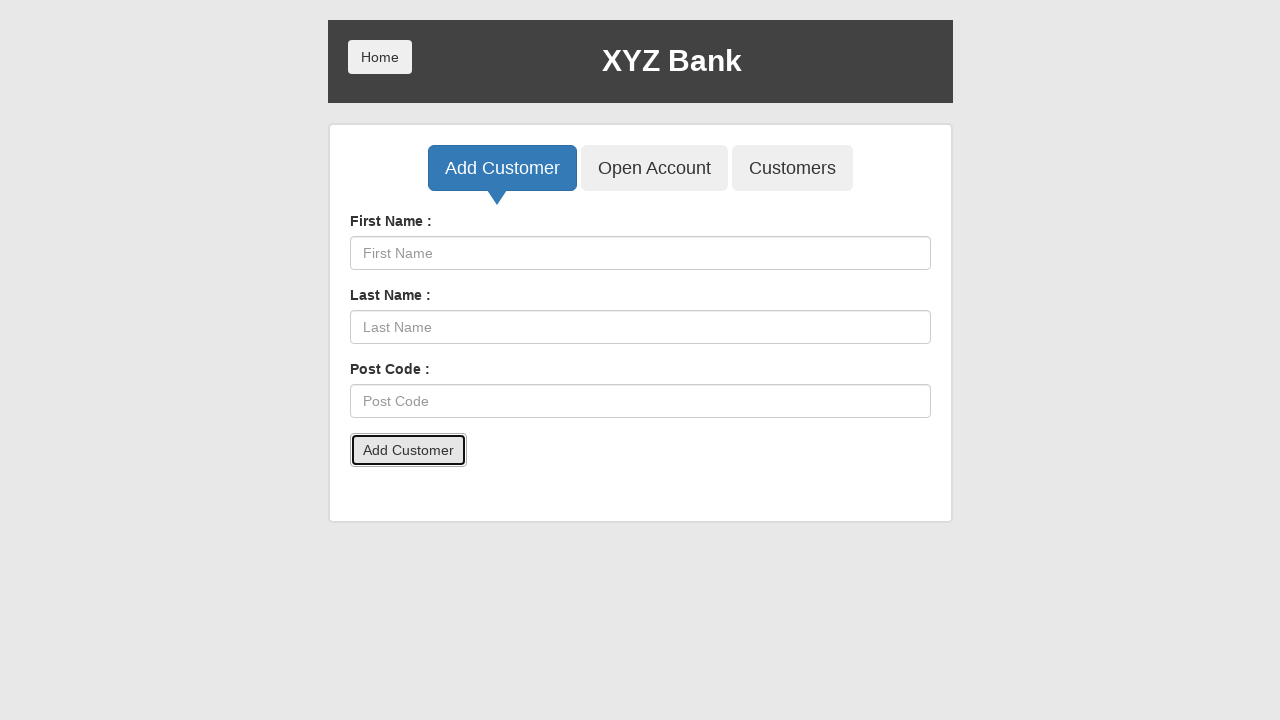

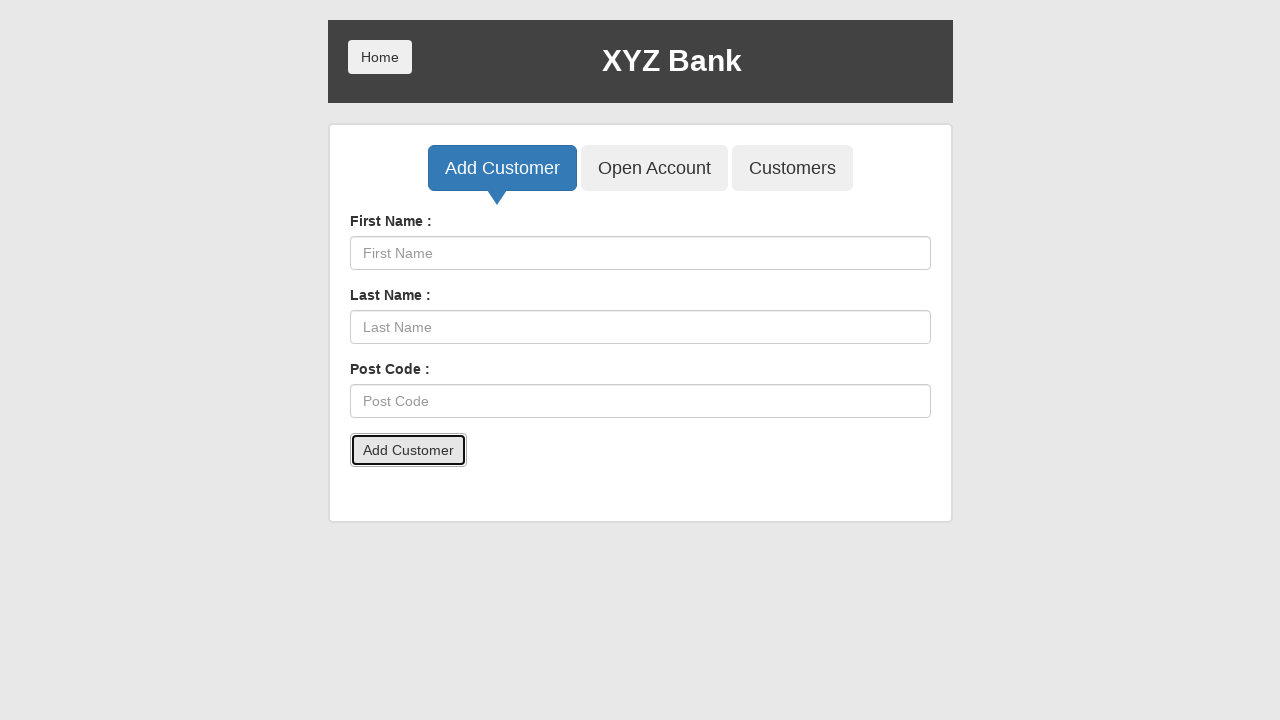